Tests sorting the Due column in ascending order by clicking the column header and verifying the values are sorted from lowest to highest

Starting URL: http://the-internet.herokuapp.com/tables

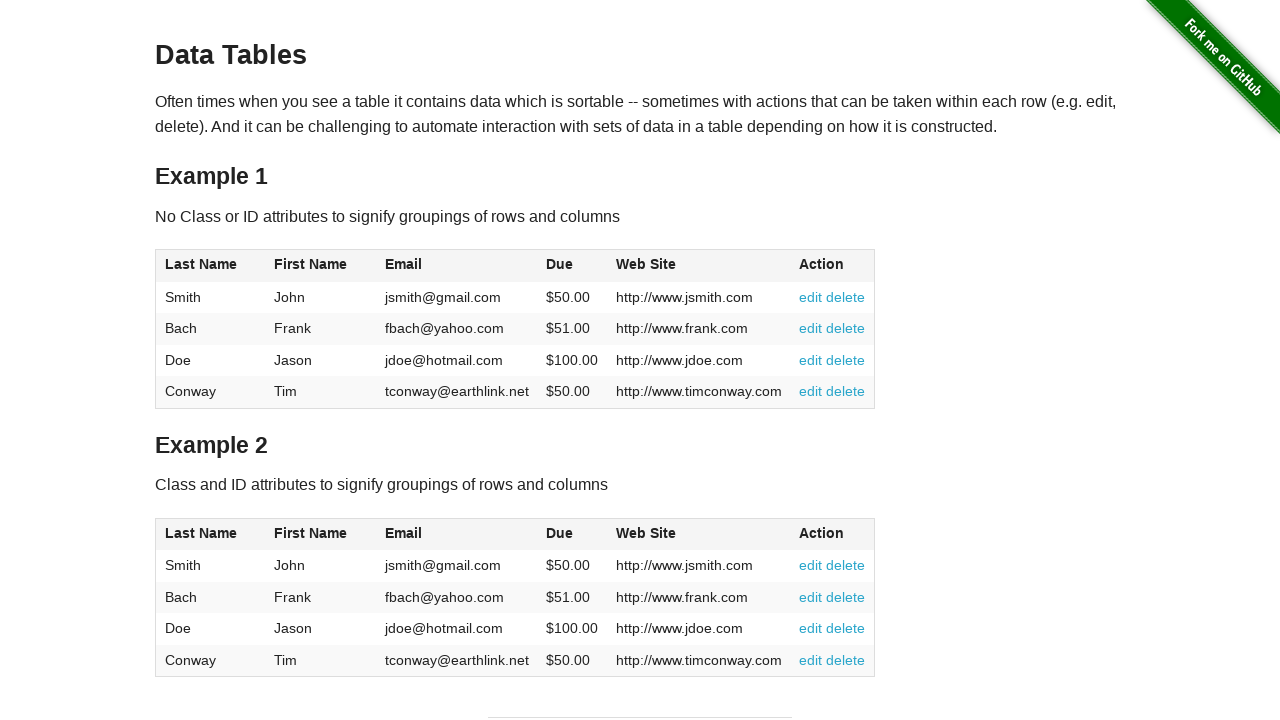

Clicked the Due column header to sort in ascending order at (572, 266) on #table1 thead tr th:nth-child(4)
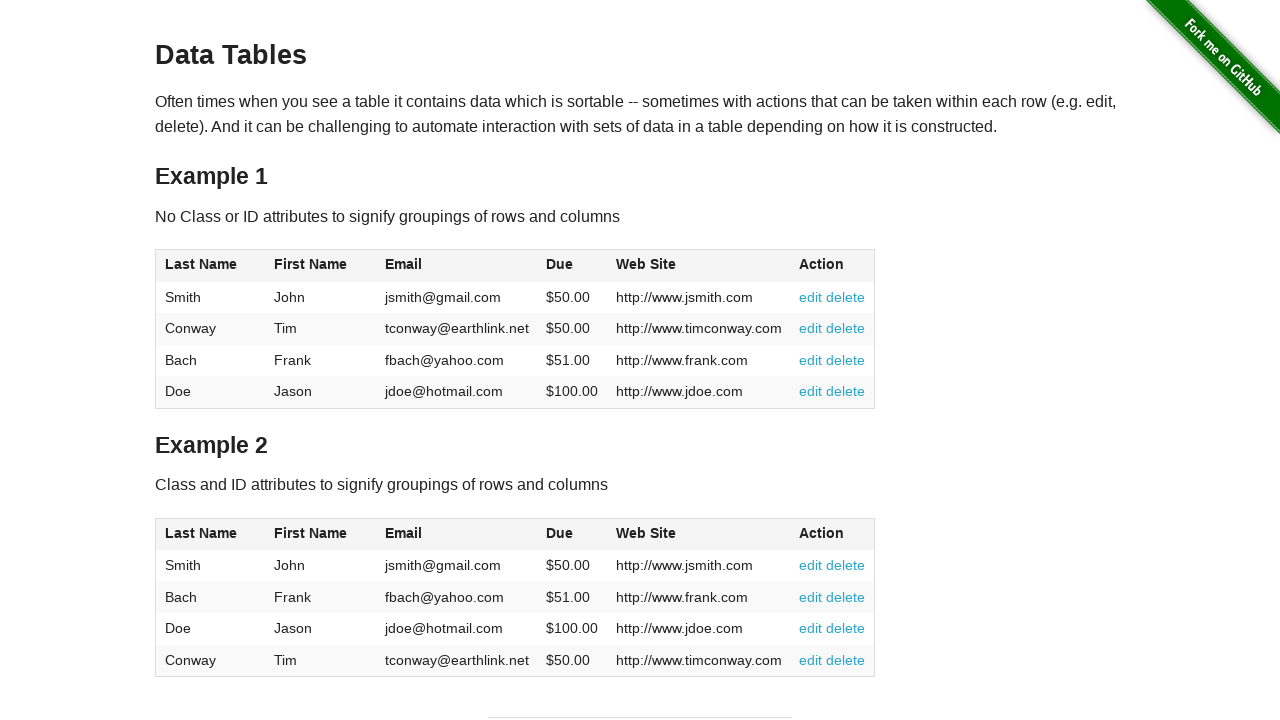

Verified the Due column data is present in the table body
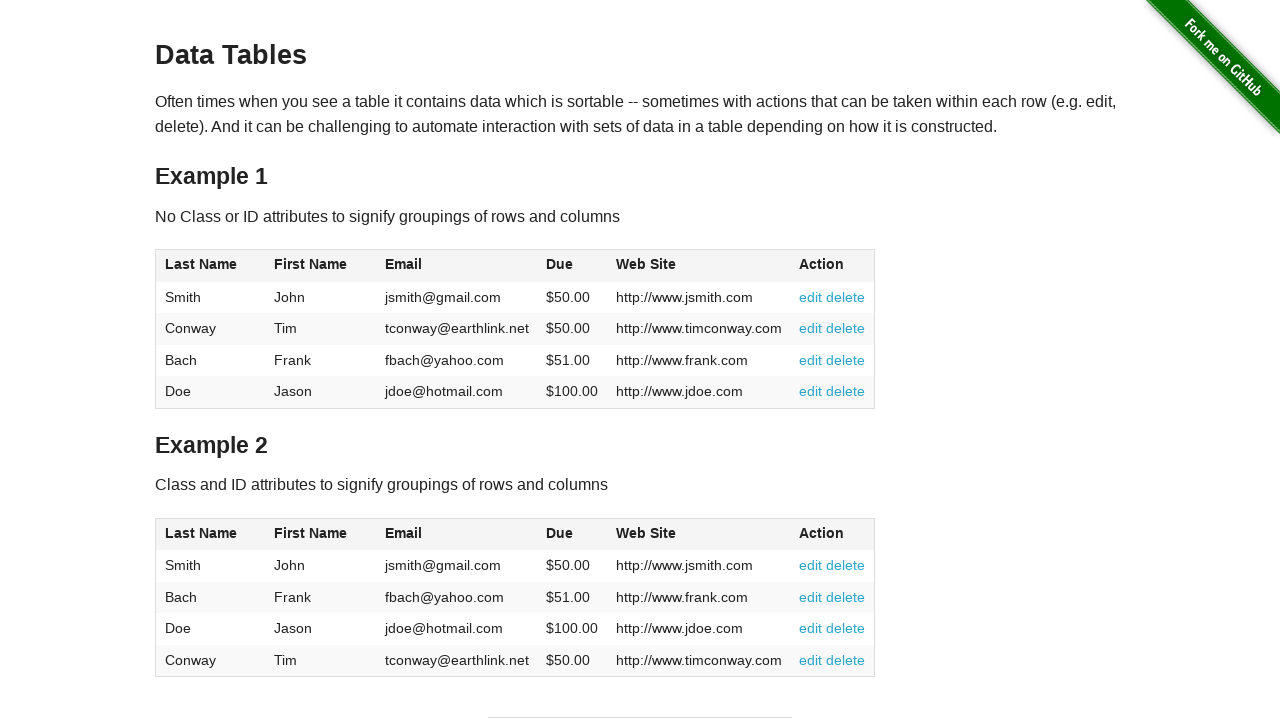

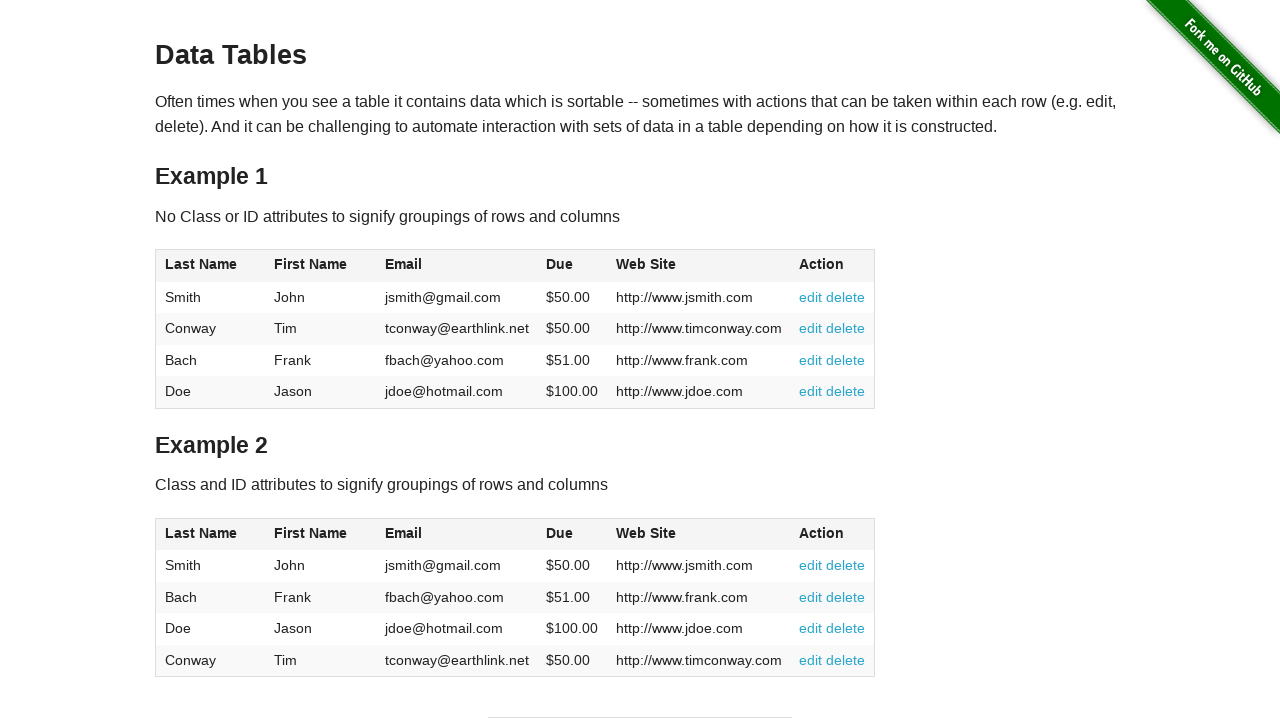